Tests dynamic loading by navigating to Example 1 and waiting for the loading indicator to disappear after clicking Start

Starting URL: https://the-internet.herokuapp.com/

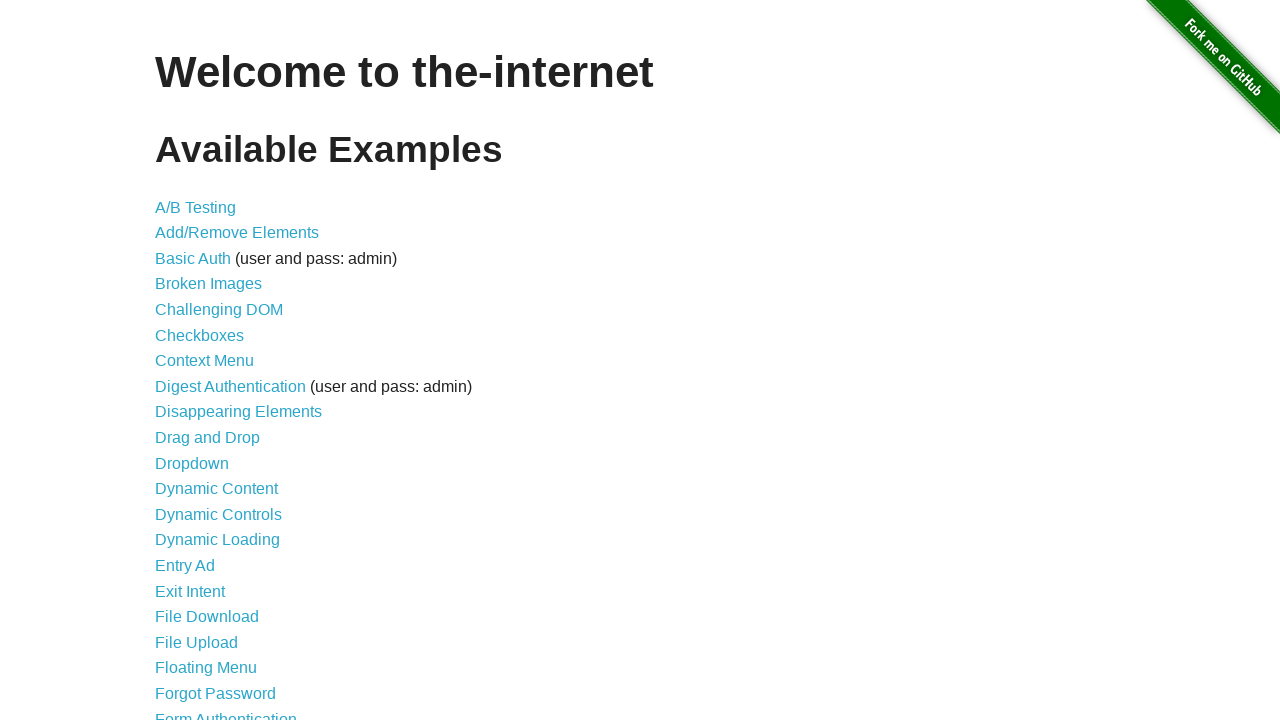

Navigated to the-internet.herokuapp.com
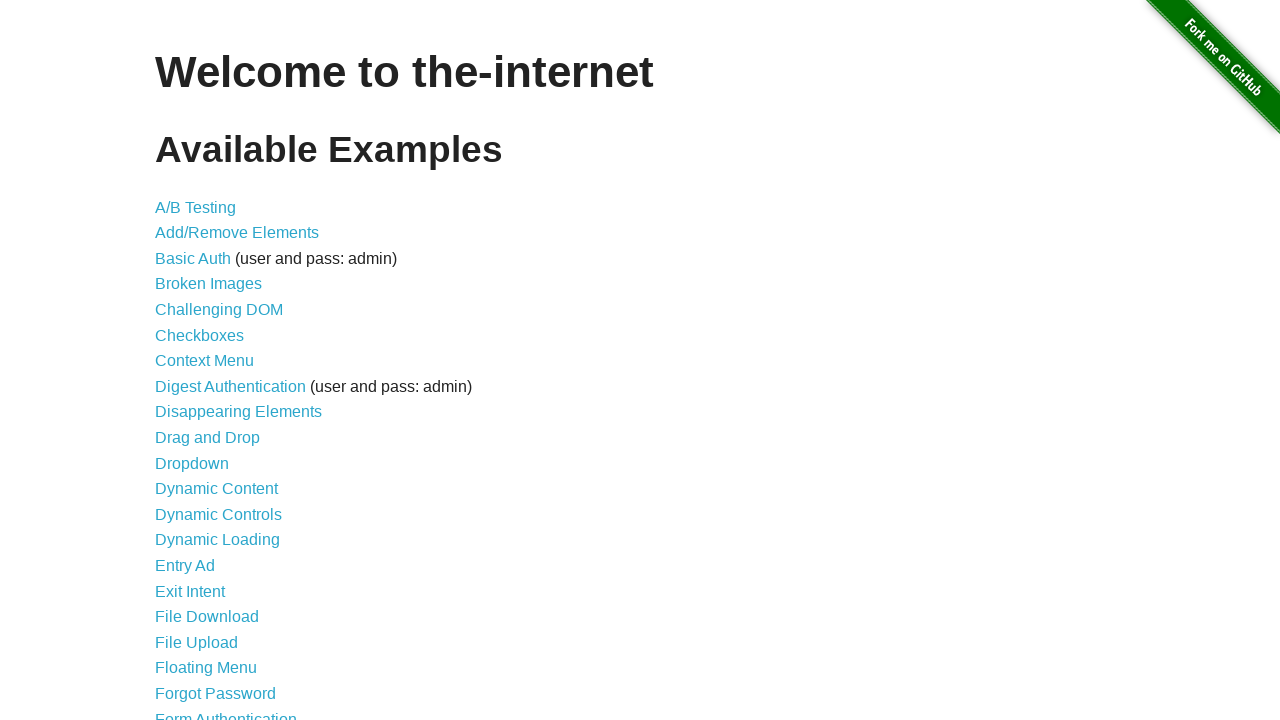

Clicked the 'Dynamic Loading' link at (218, 540) on text='Dynamic Loading'
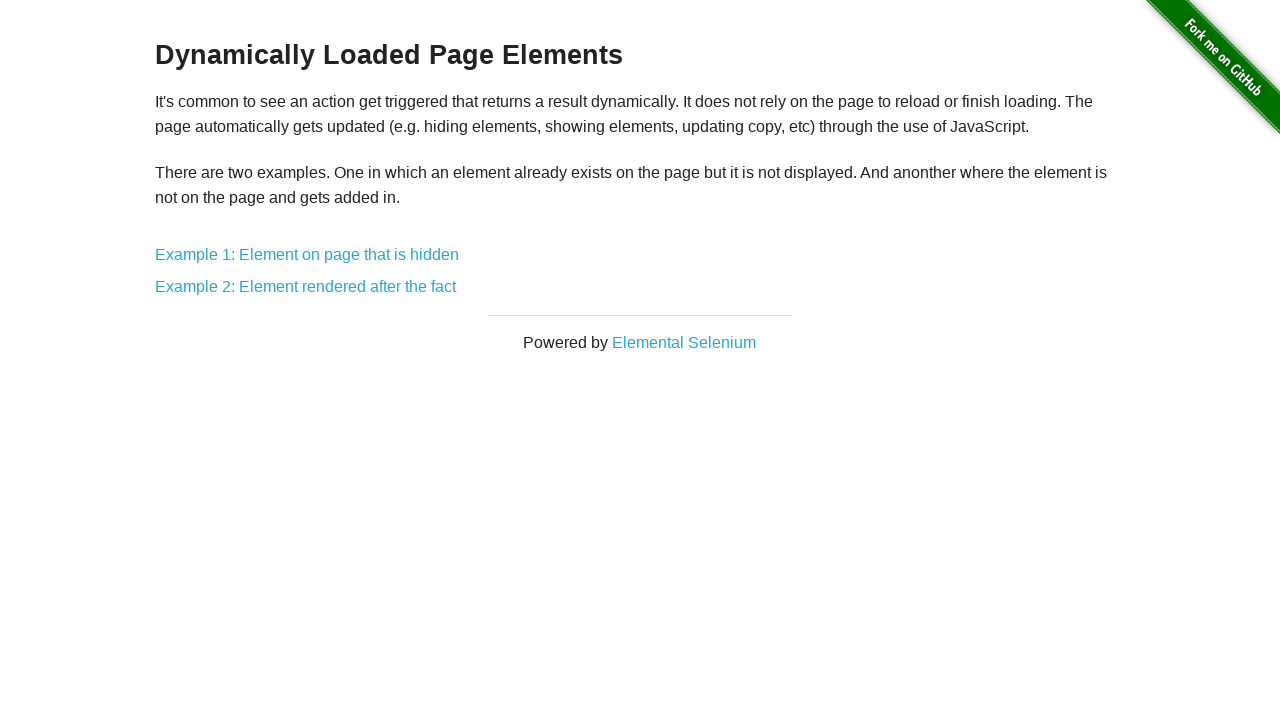

Clicked the 'Example 1: Element on page that is hidden' link at (307, 255) on text='Example 1: Element on page that is hidden'
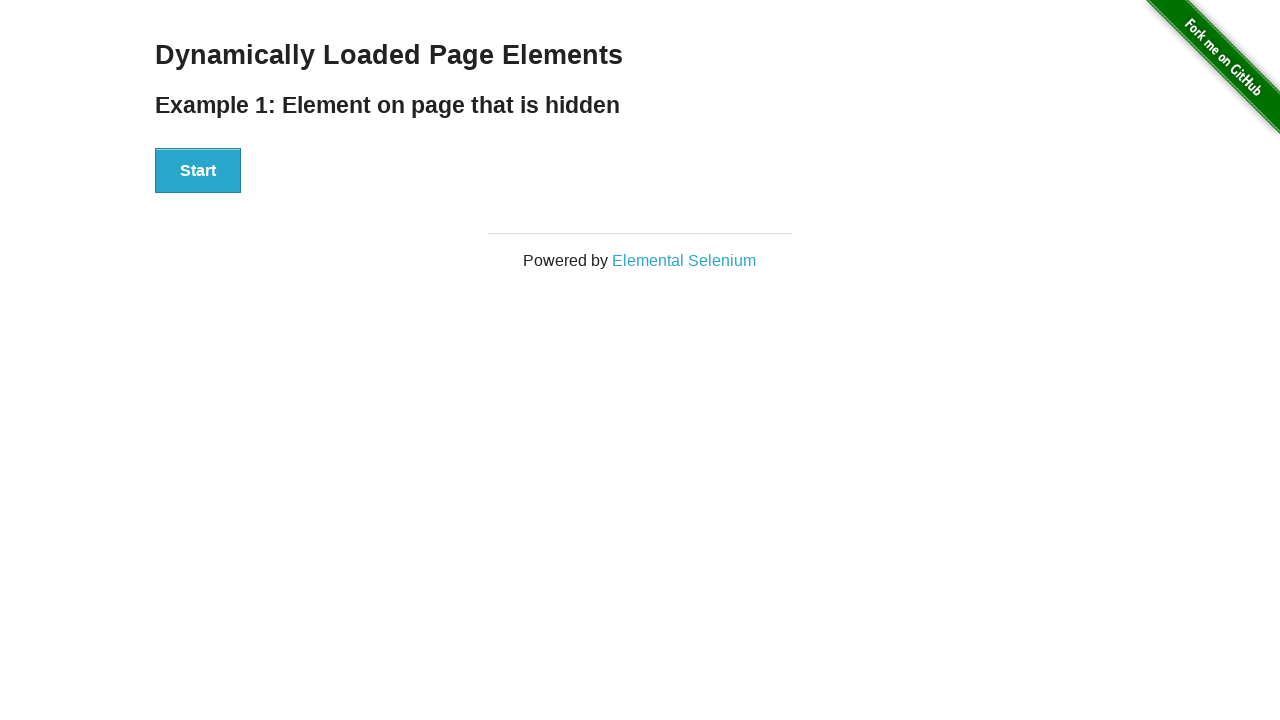

Clicked the Start button to initiate dynamic loading at (198, 171) on #start > button
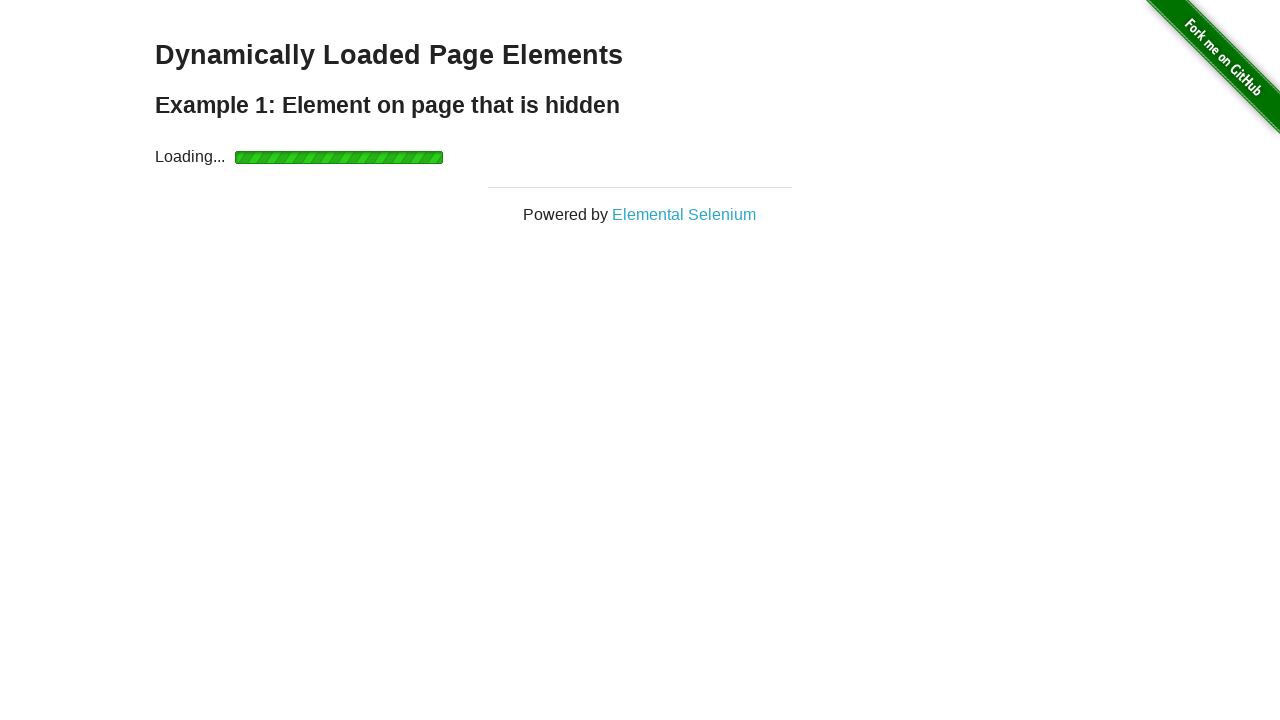

Loading indicator disappeared - dynamic content loaded successfully
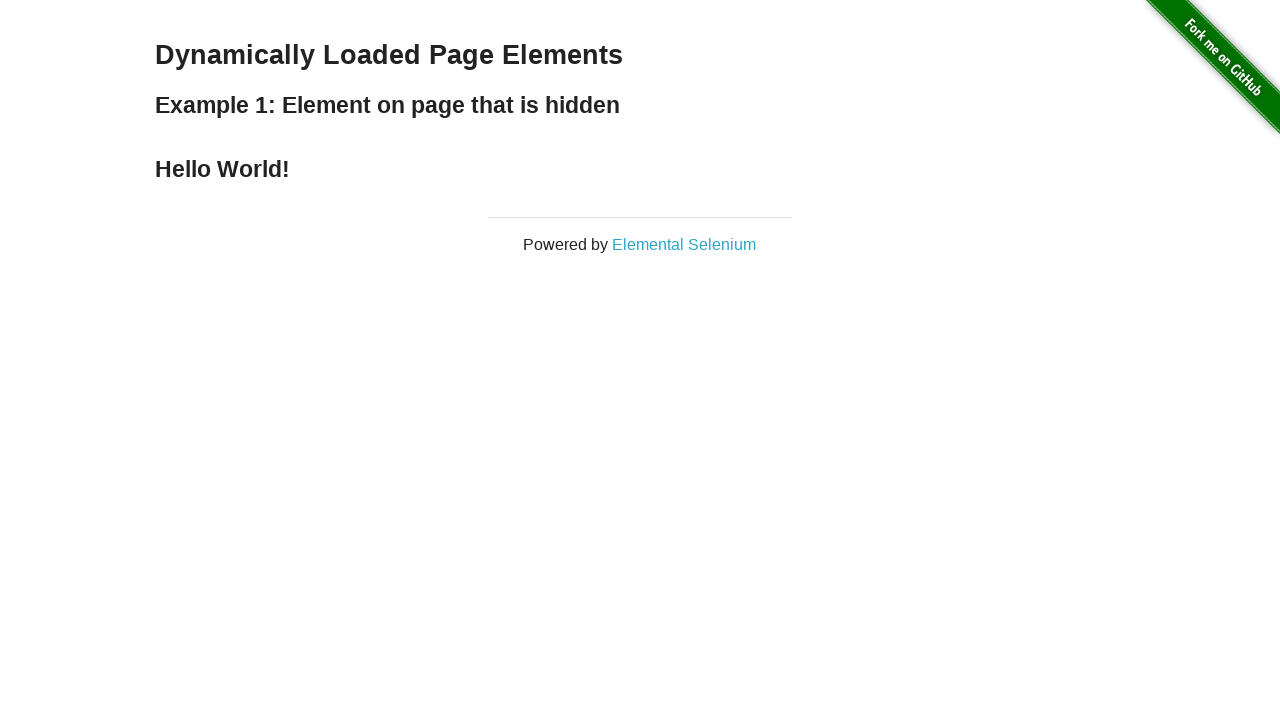

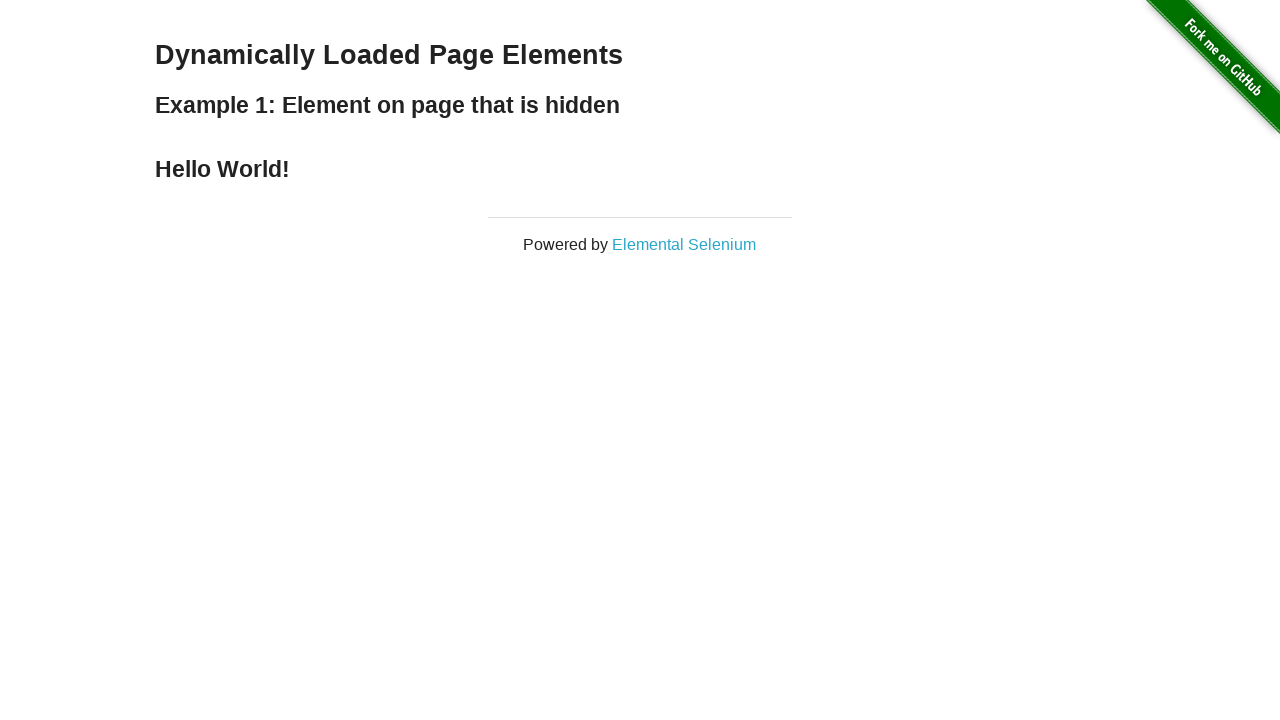